Tests JavaScript alert handling functionality including accepting a simple alert, dismissing a confirm dialog, and entering text into a prompt dialog then accepting it.

Starting URL: https://letcode.in/alert

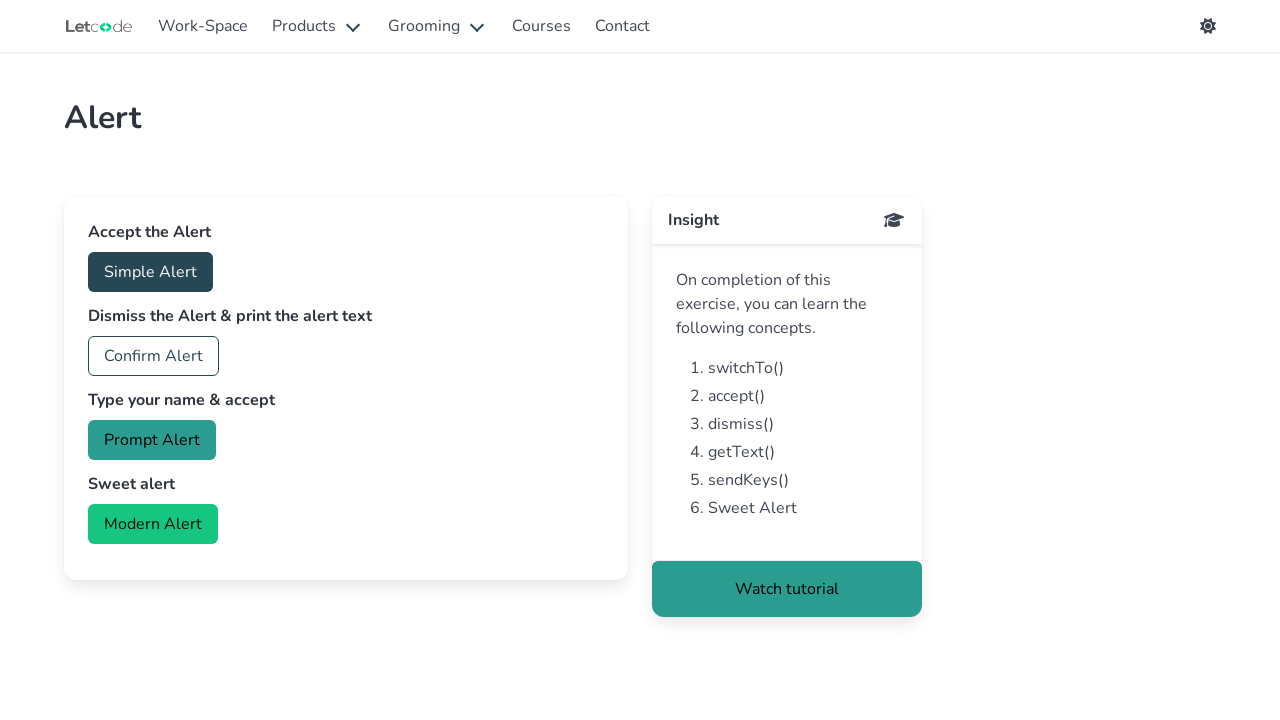

Set up dialog handler to accept the first alert
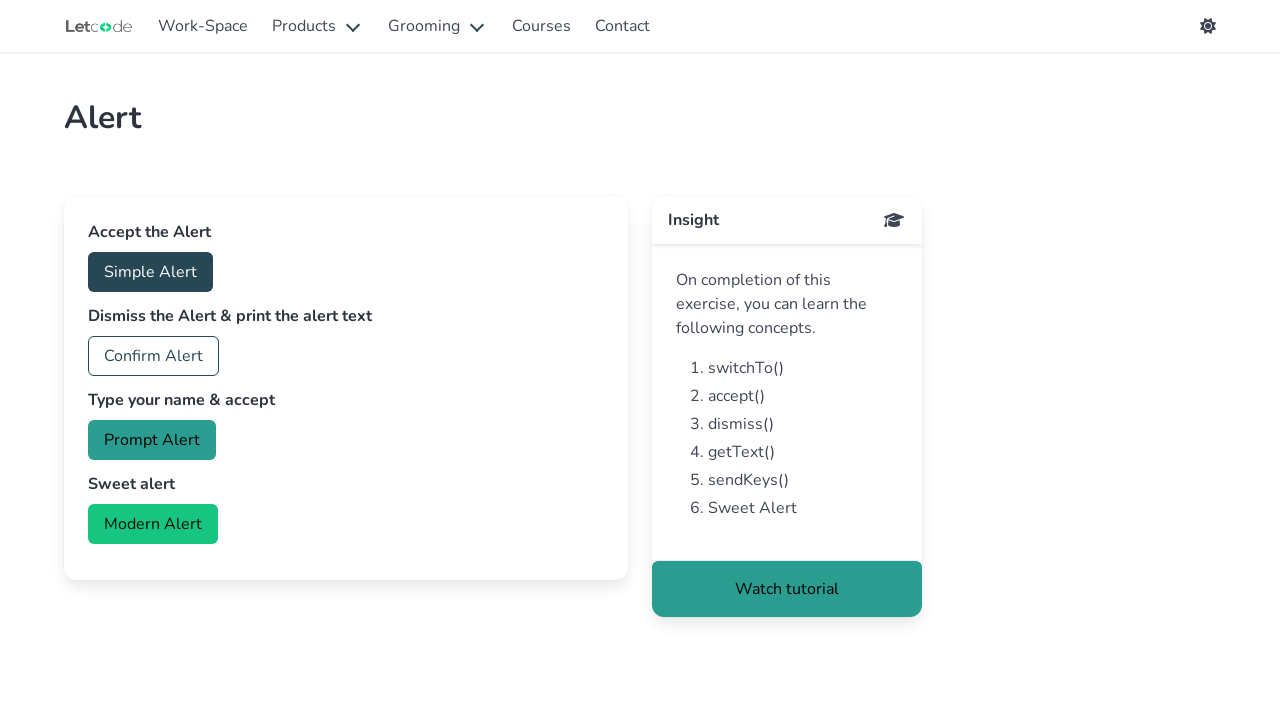

Clicked the accept alert button at (150, 272) on #accept
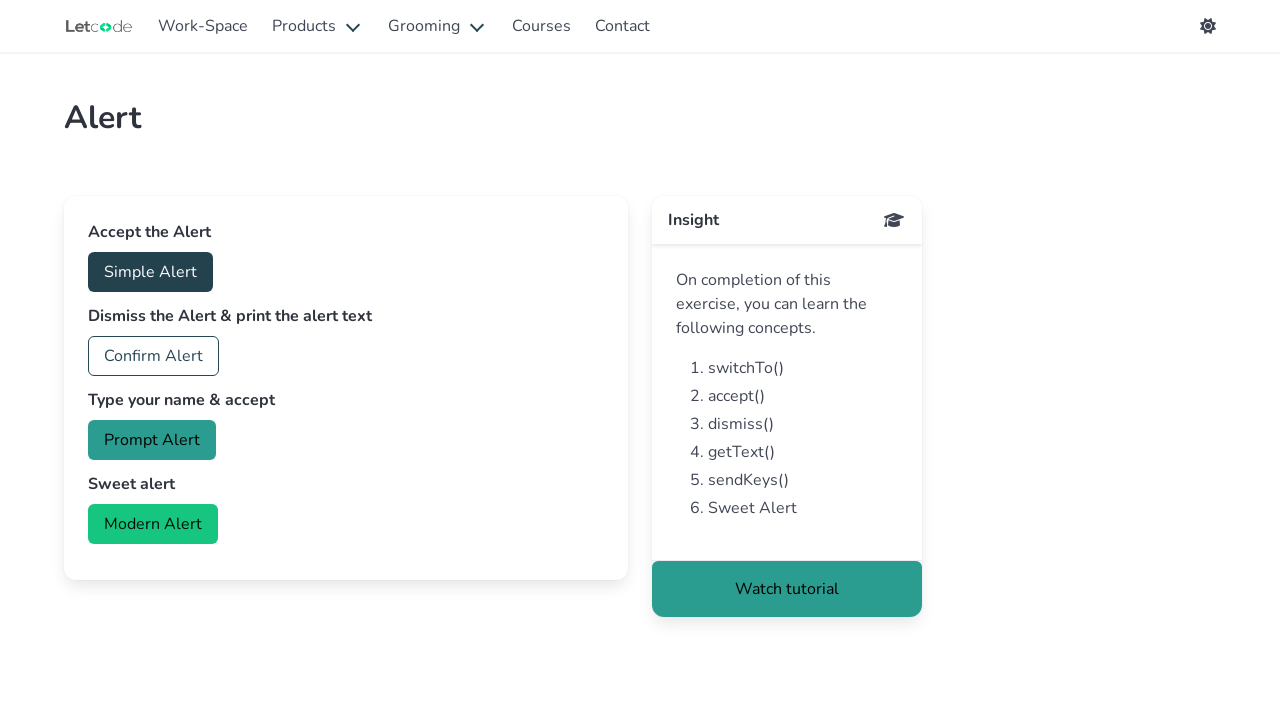

Set up dialog handler to dismiss the confirm dialog
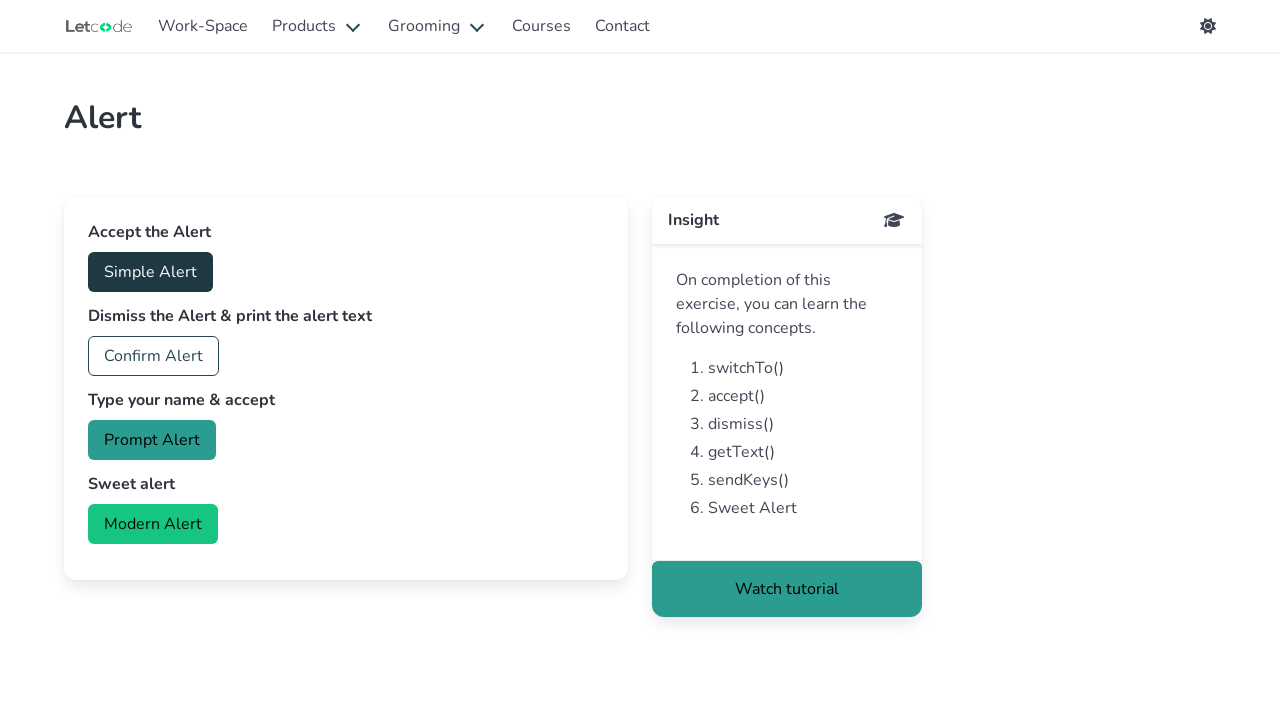

Clicked the confirm button at (154, 356) on #confirm
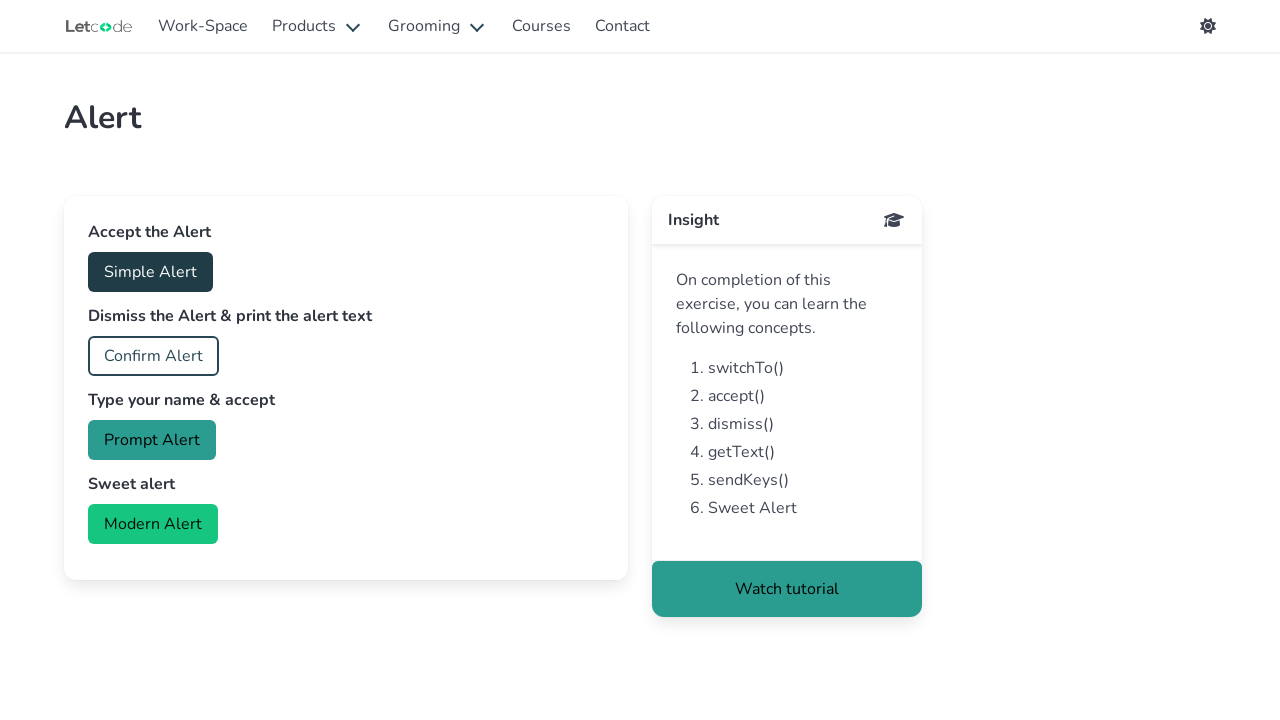

Set up dialog handler to enter text into prompt and accept
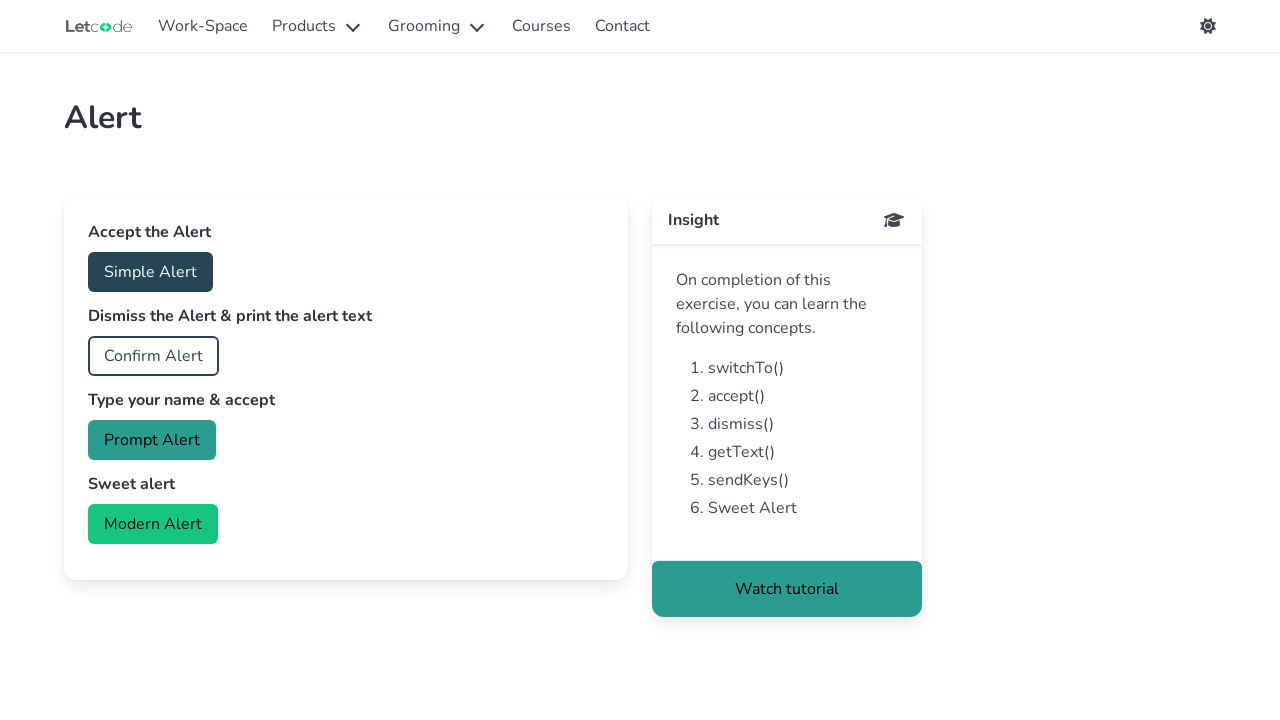

Clicked the prompt button at (152, 440) on #prompt
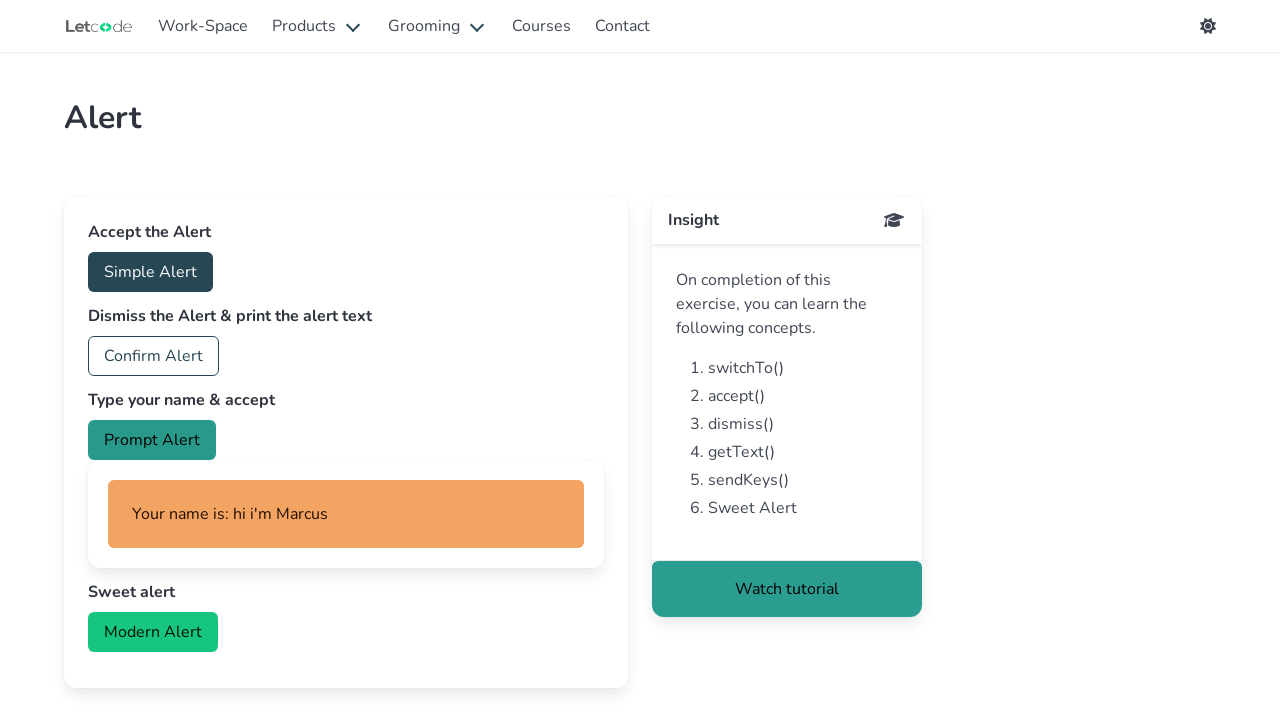

Waited for dialog interaction to complete
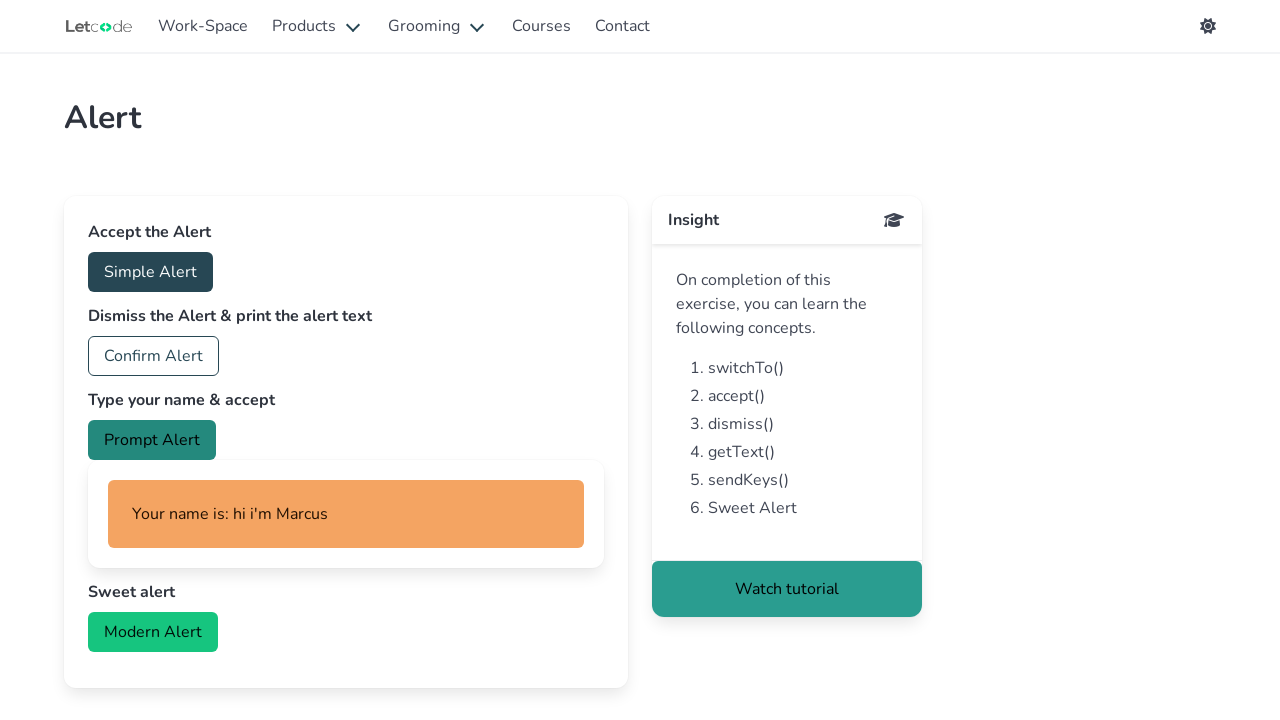

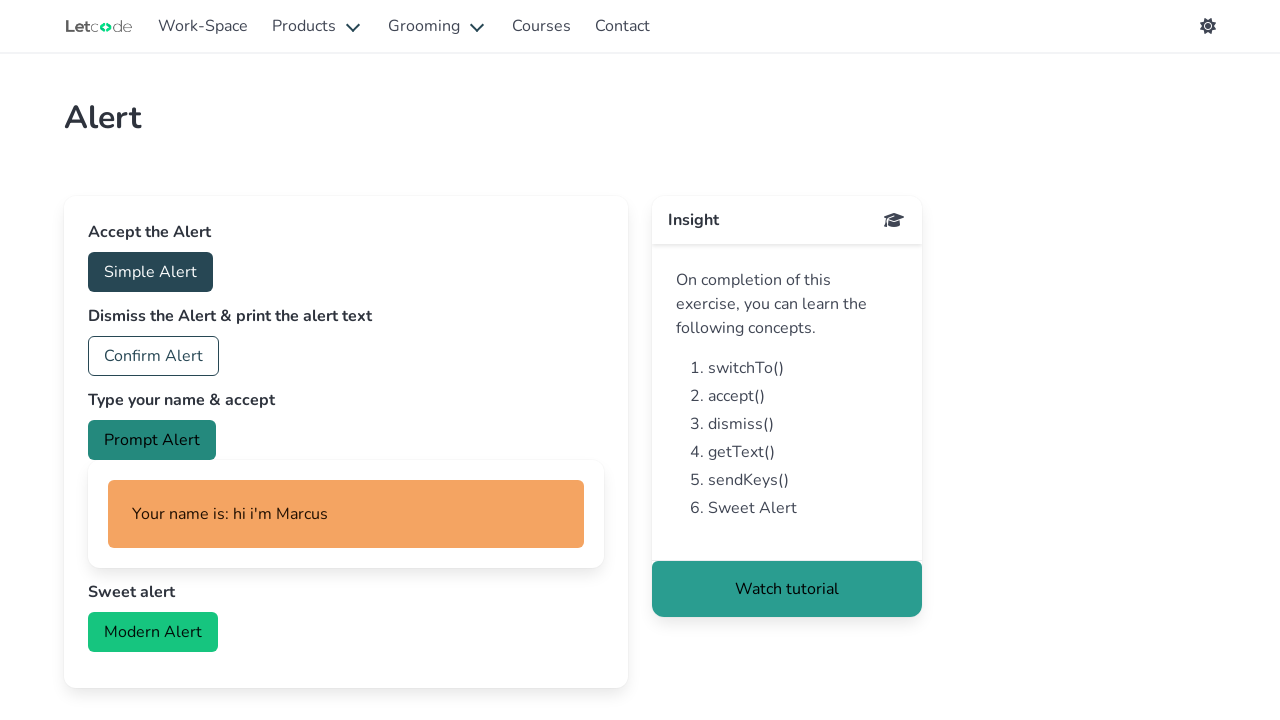